Tests dynamic loading functionality by navigating to the dynamic loading example, clicking a button to trigger content loading, and waiting for the dynamically loaded text to appear.

Starting URL: https://the-internet.herokuapp.com/

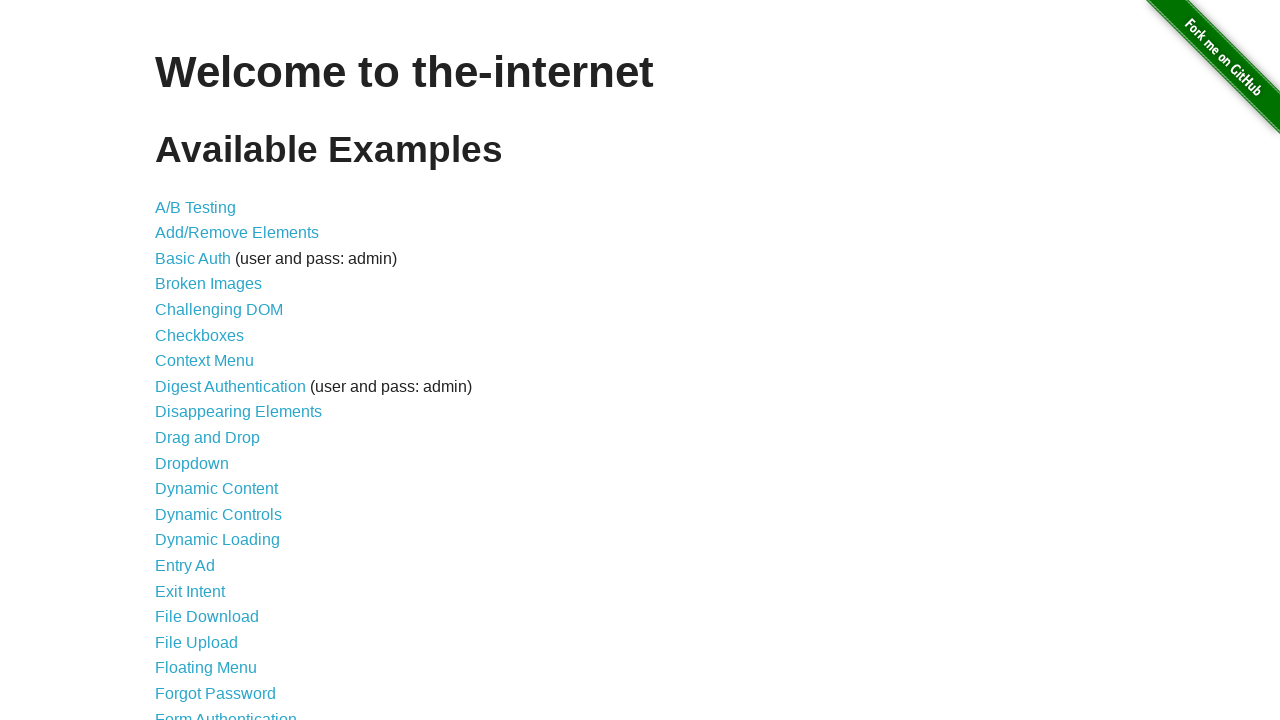

Navigated to https://the-internet.herokuapp.com/
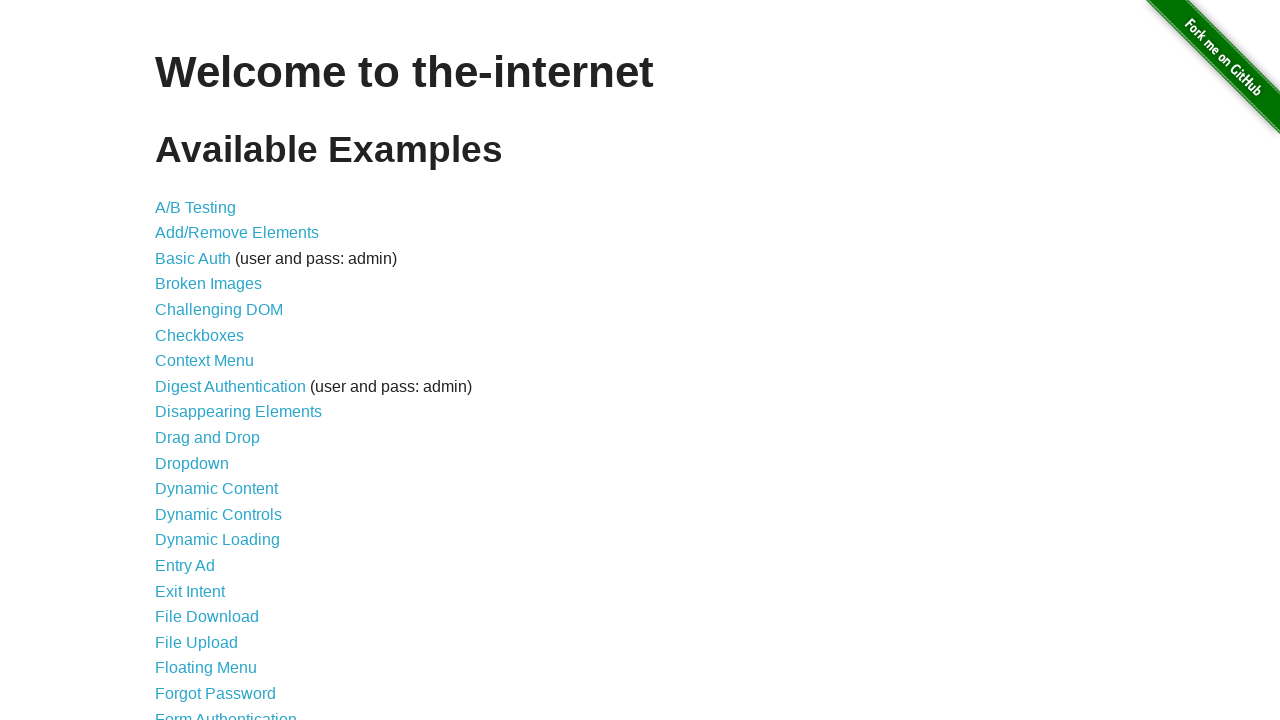

Clicked on 'Dynamic Loading' link at (218, 540) on text=Dynamic Loading
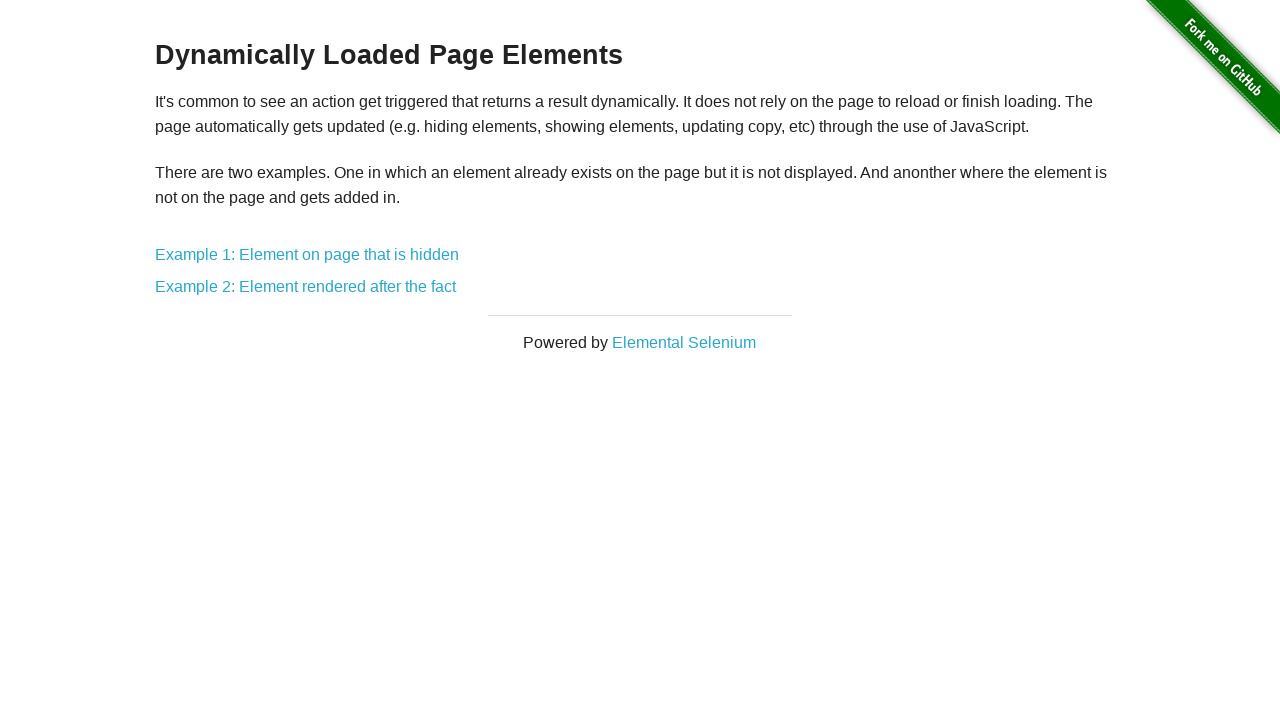

Clicked on 'Example 2:' link at (306, 287) on text=Example 2:
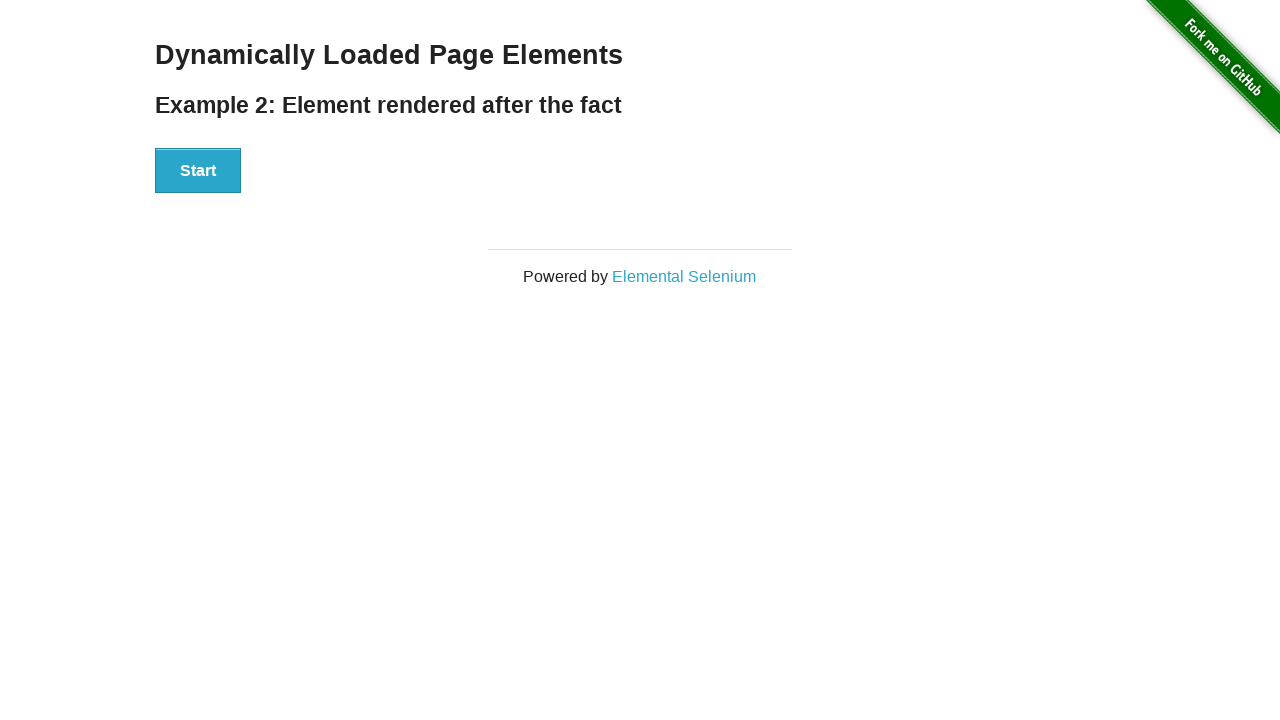

Clicked the Start button to trigger dynamic loading at (198, 171) on button
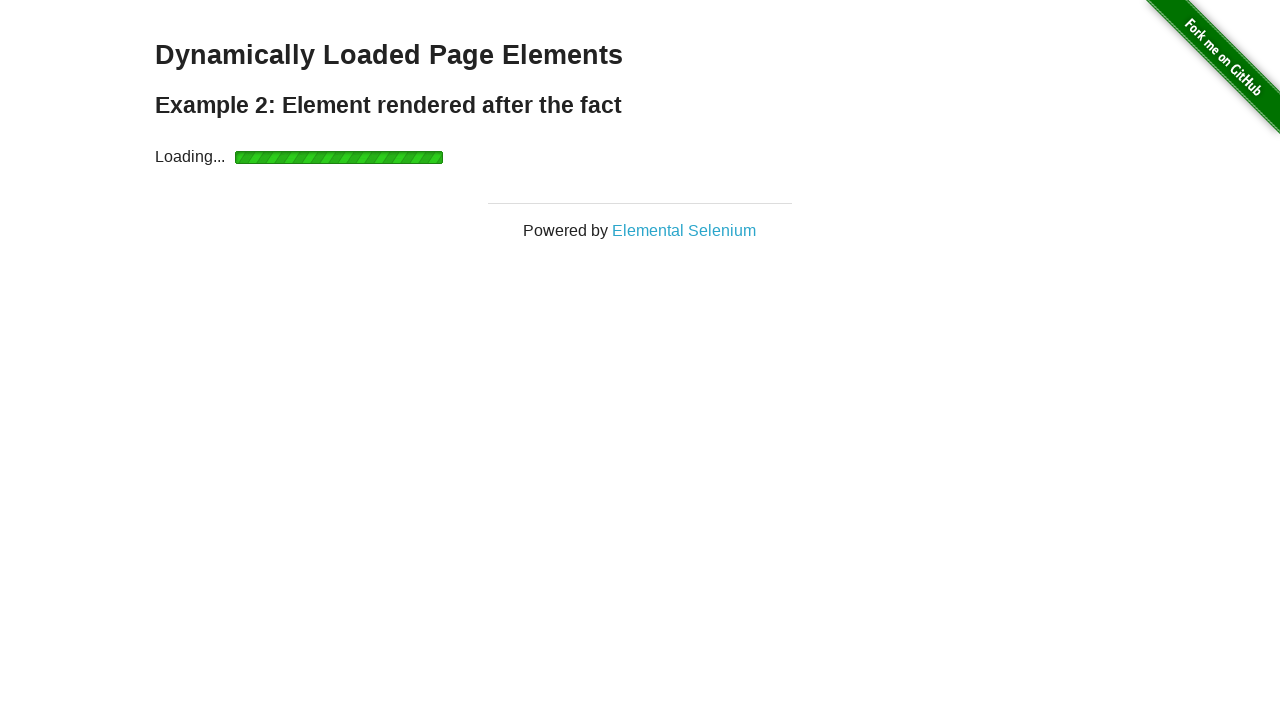

Dynamically loaded content appeared and became visible
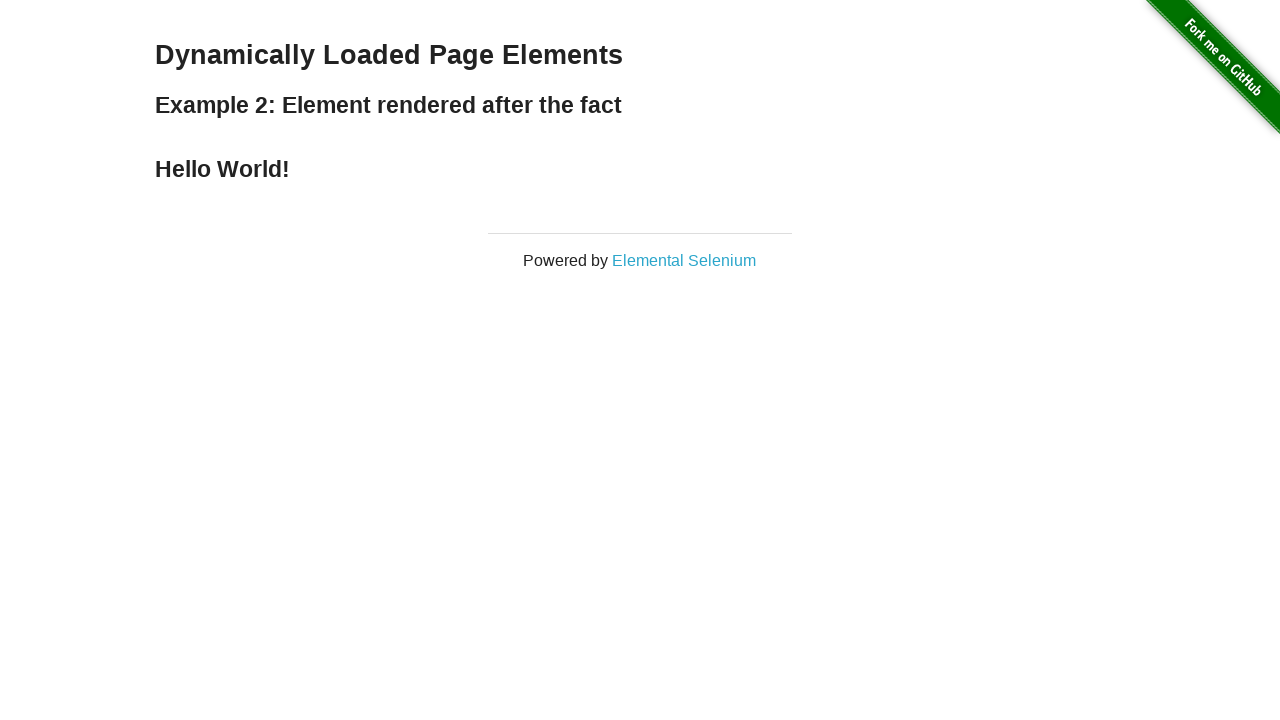

Retrieved loaded text content: 'Hello World!'
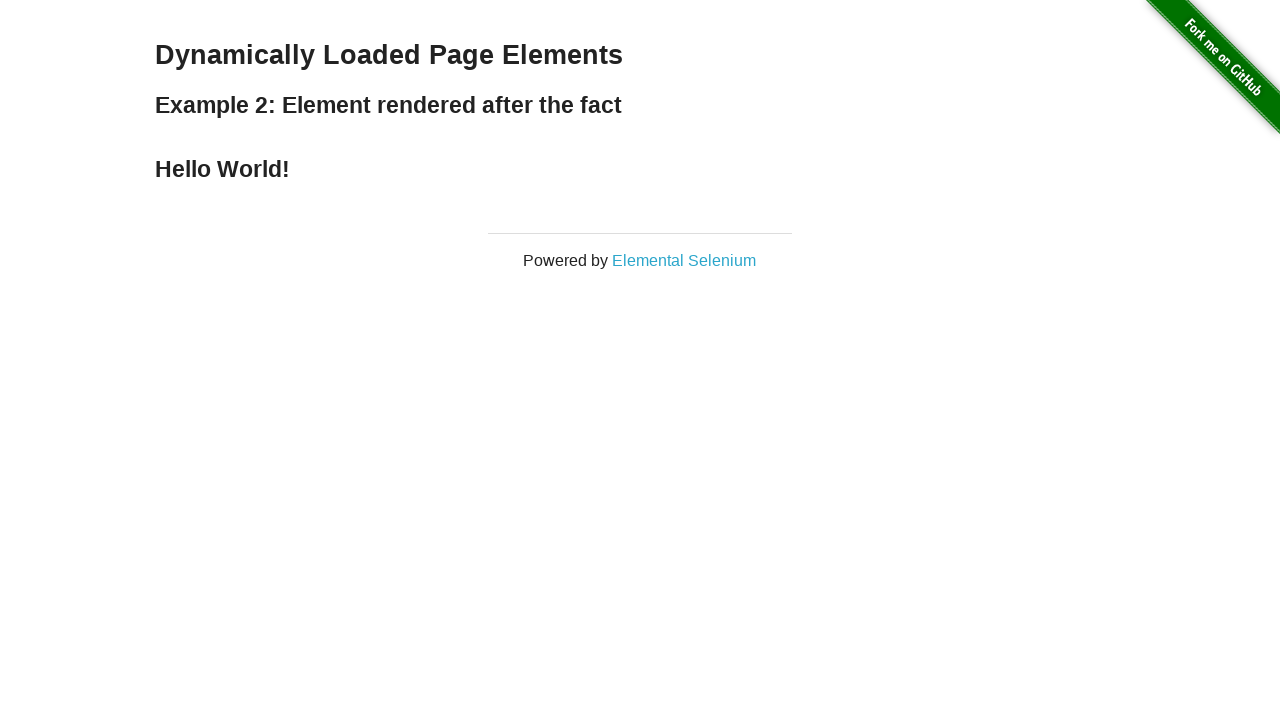

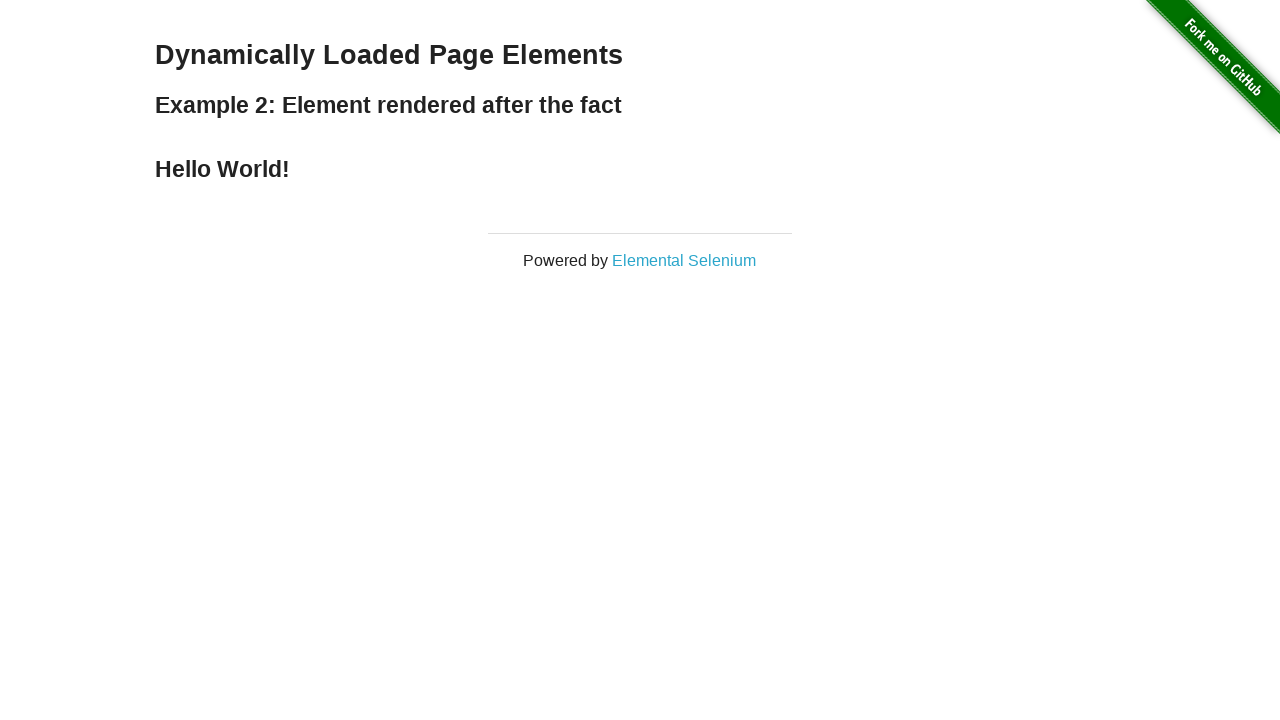